Tests multiple windows/tabs functionality by opening a new window and switching between windows

Starting URL: http://the-internet.herokuapp.com

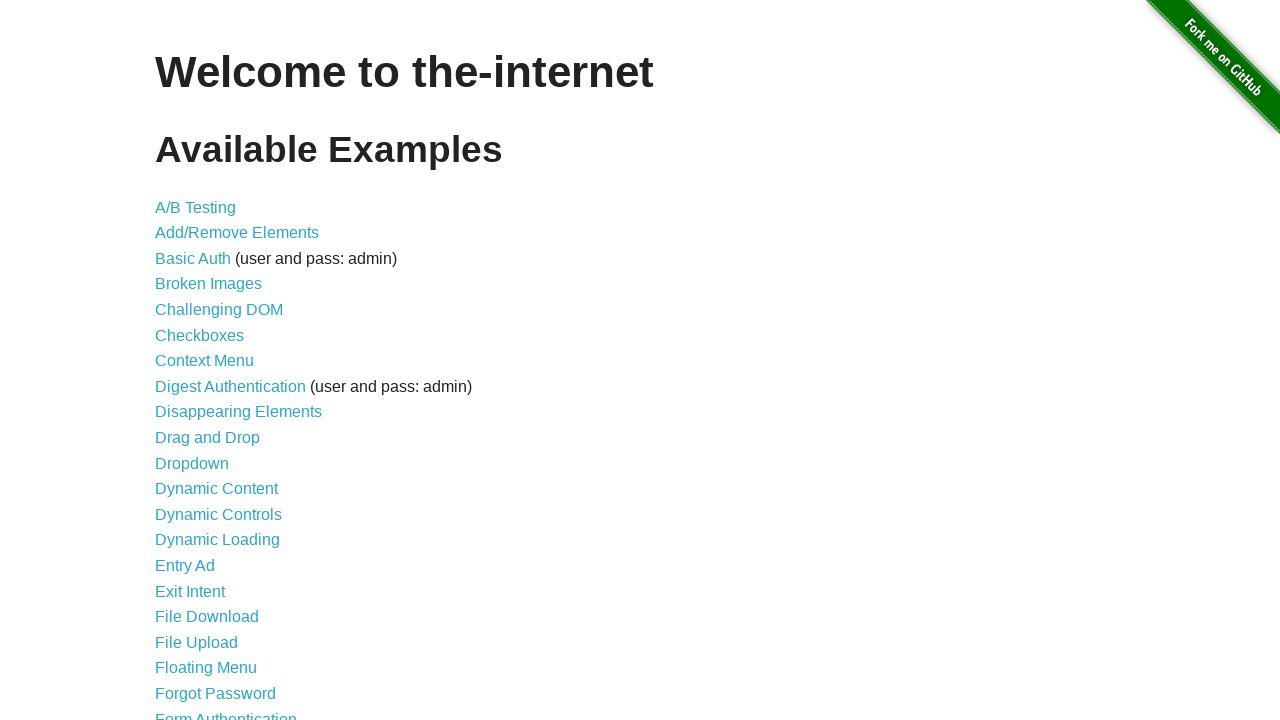

Clicked on Multiple Windows link at (218, 369) on text=Multiple Windows
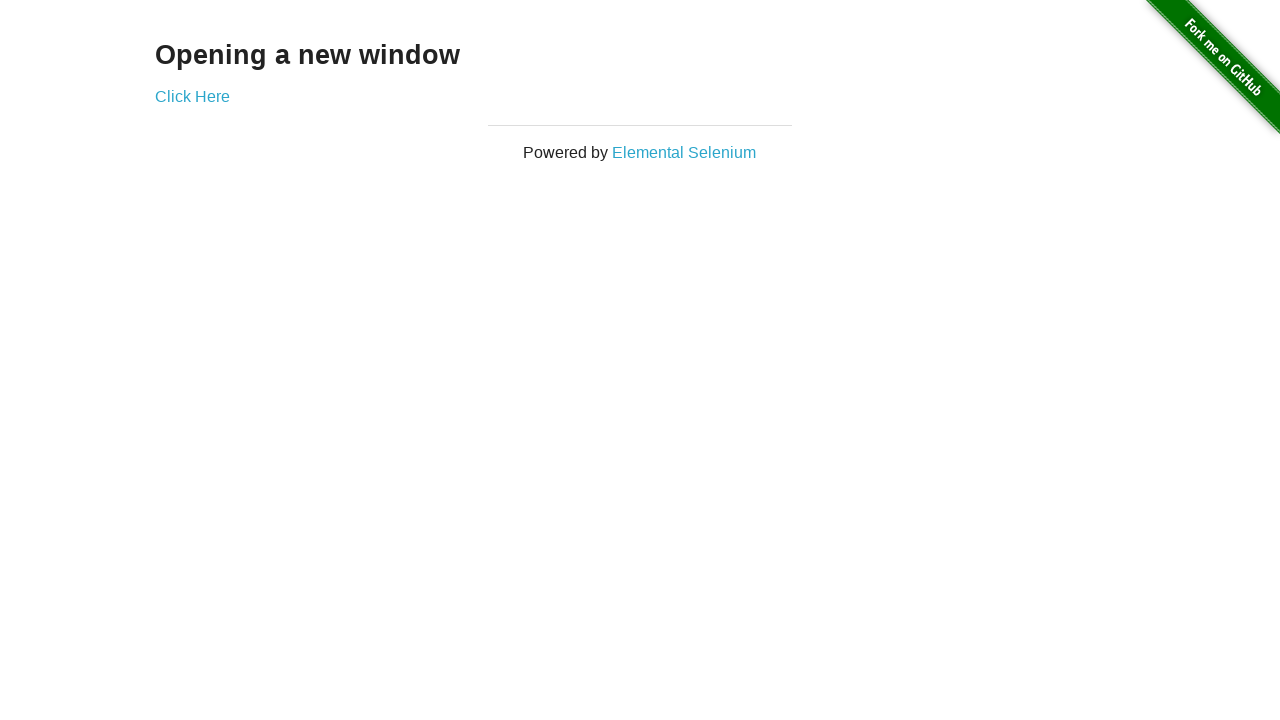

Clicked link to open new window/tab at (192, 96) on #content a
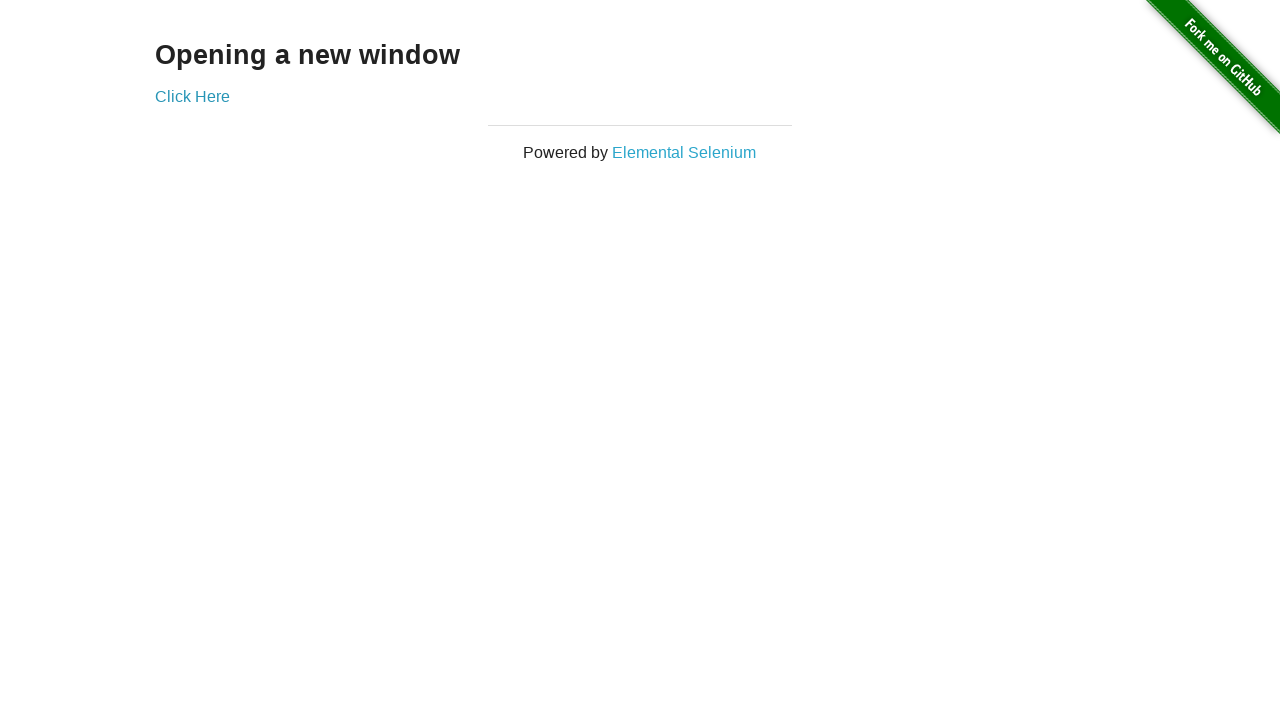

New window/tab opened and captured
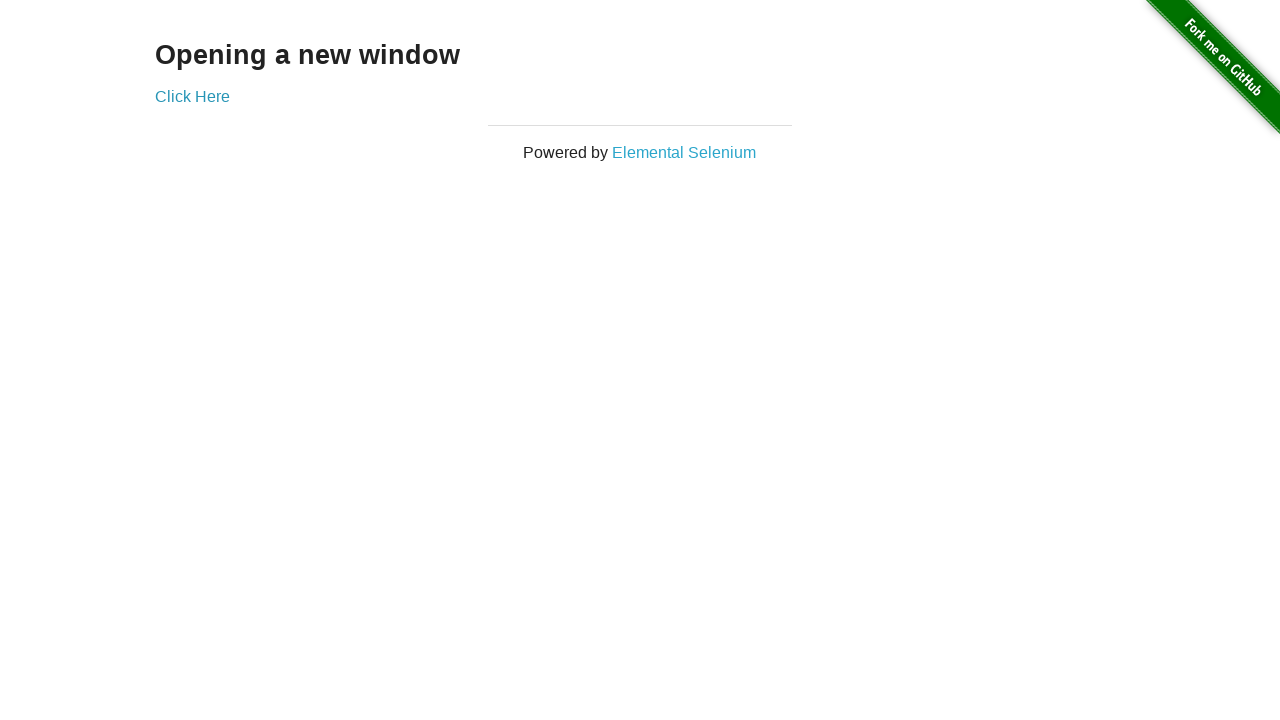

Closed the new window/tab
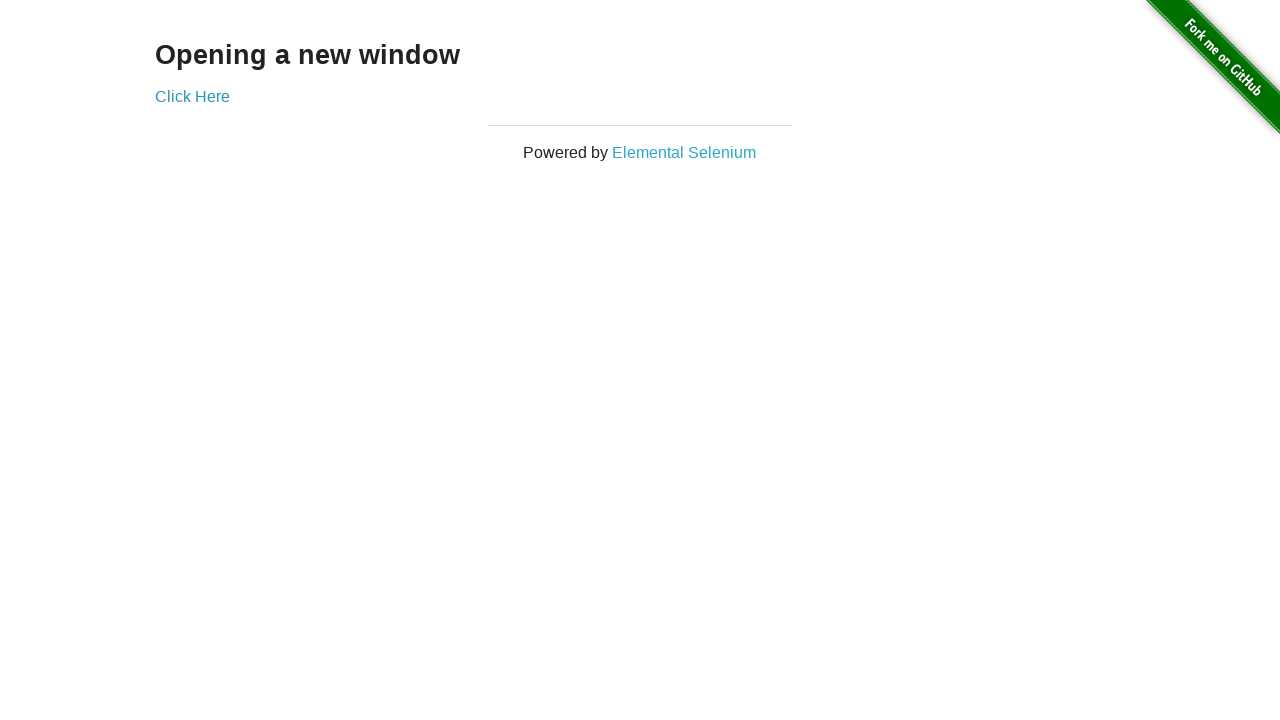

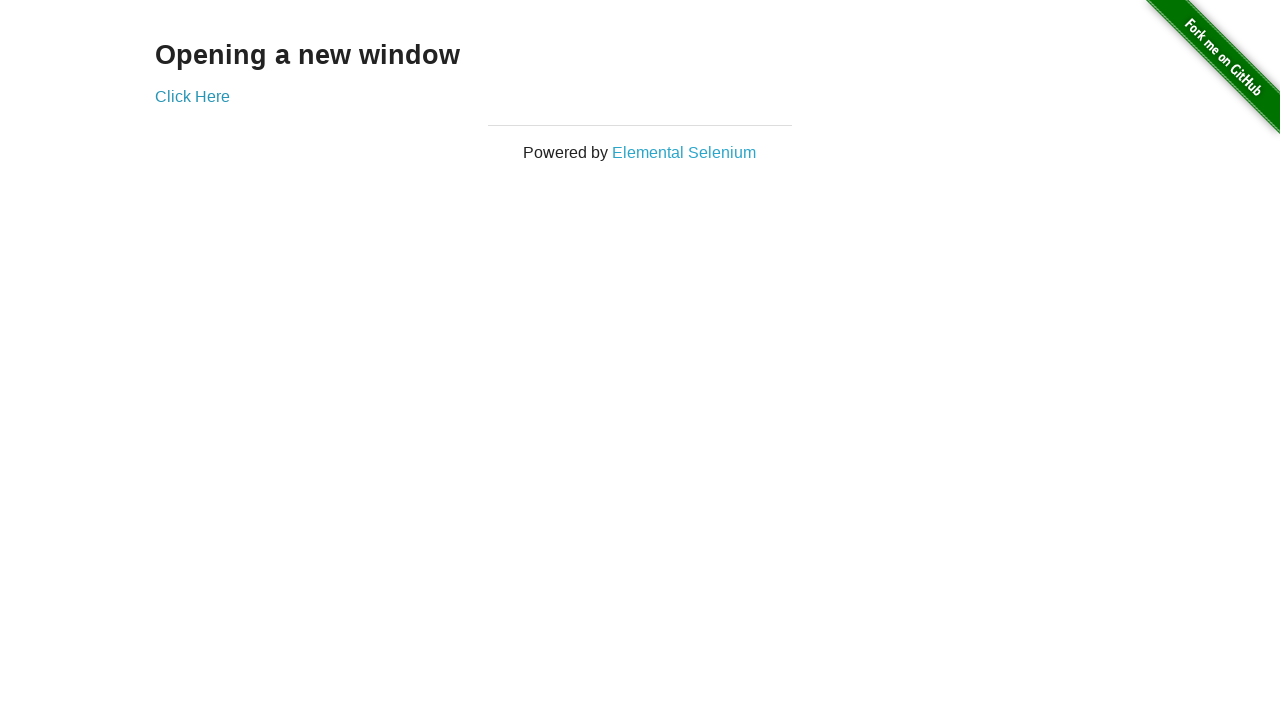